Tests injecting jQuery and jQuery Growl library into a page via JavaScript execution, then displays a growl notification message on the page.

Starting URL: https://the-internet.herokuapp.com

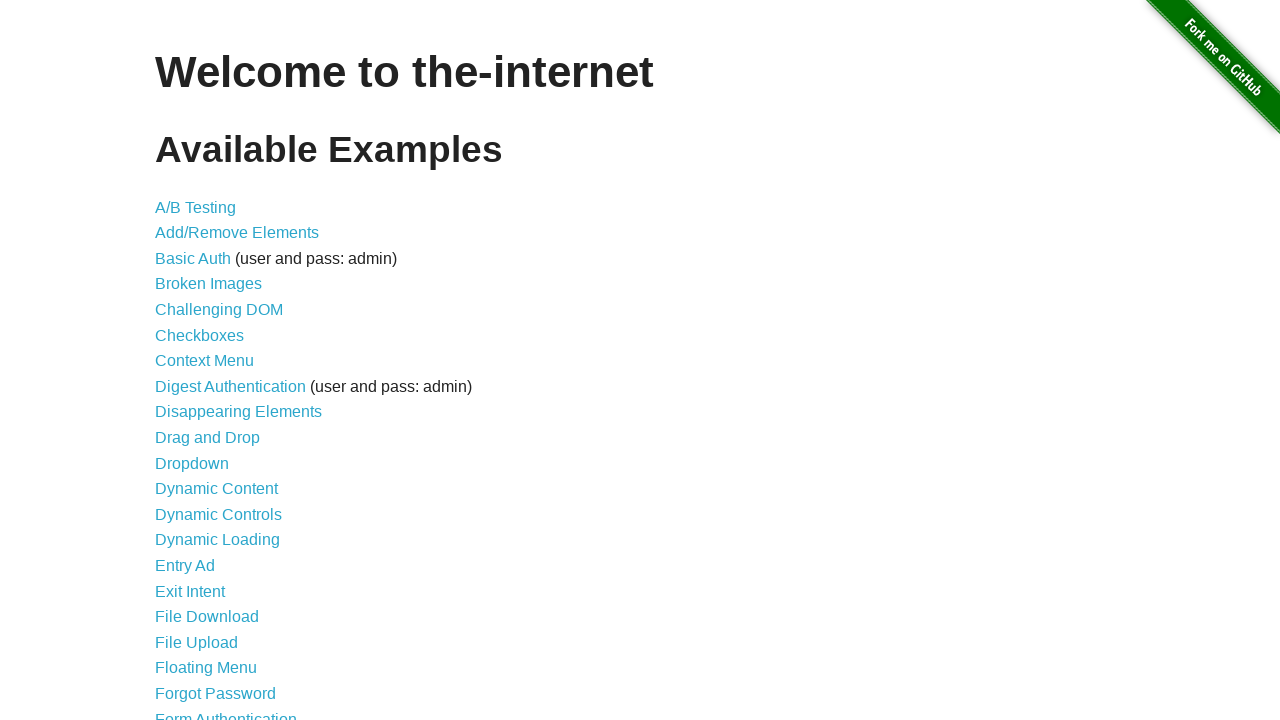

Injected jQuery library into the page
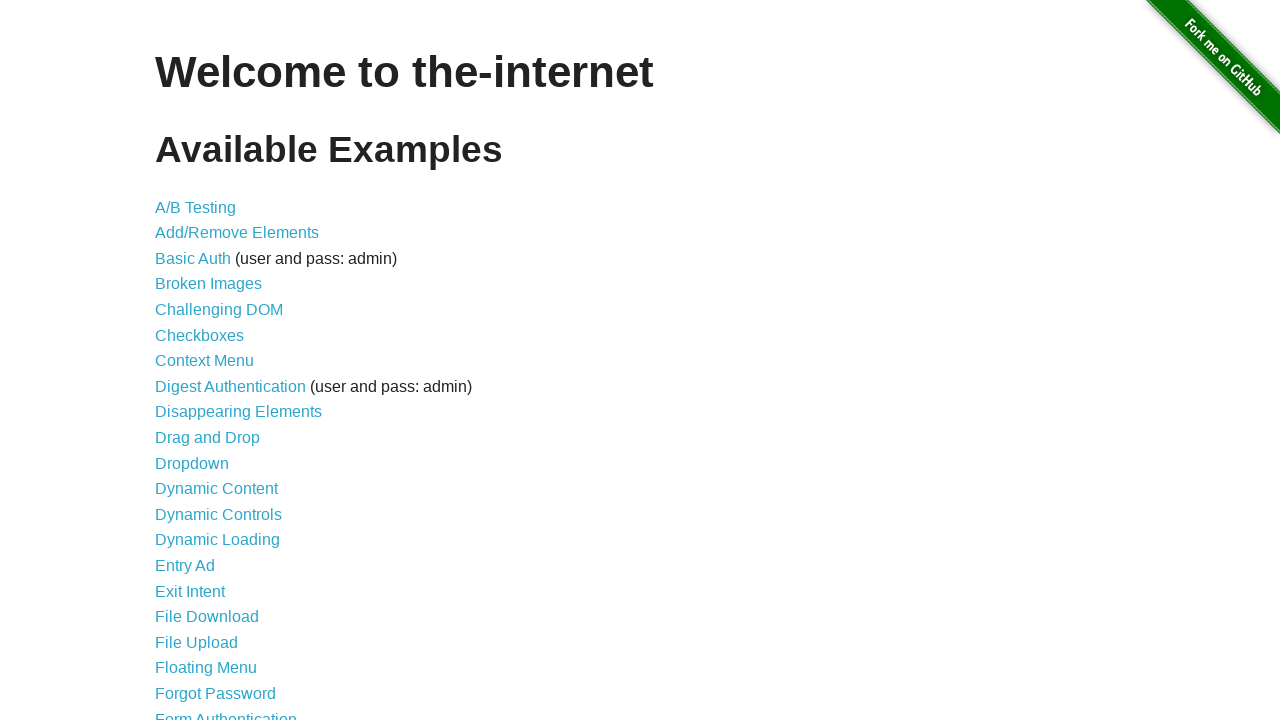

jQuery library loaded and ready
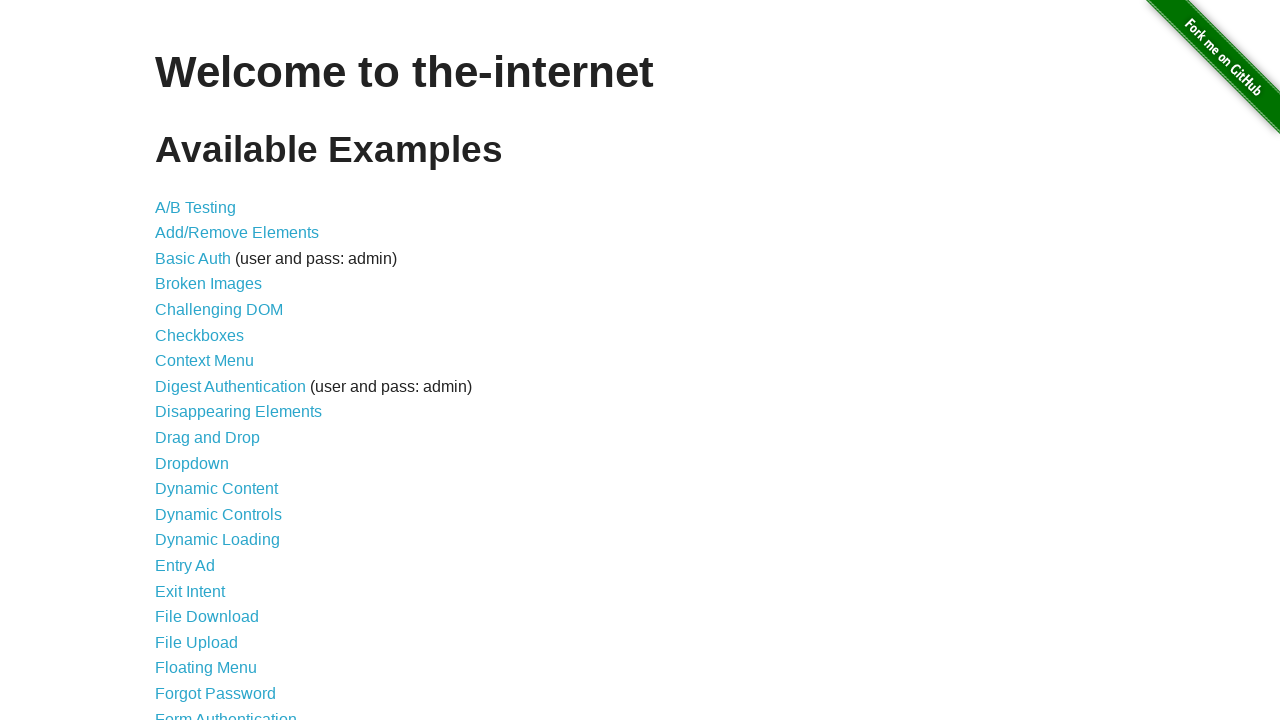

jQuery Growl library script loaded
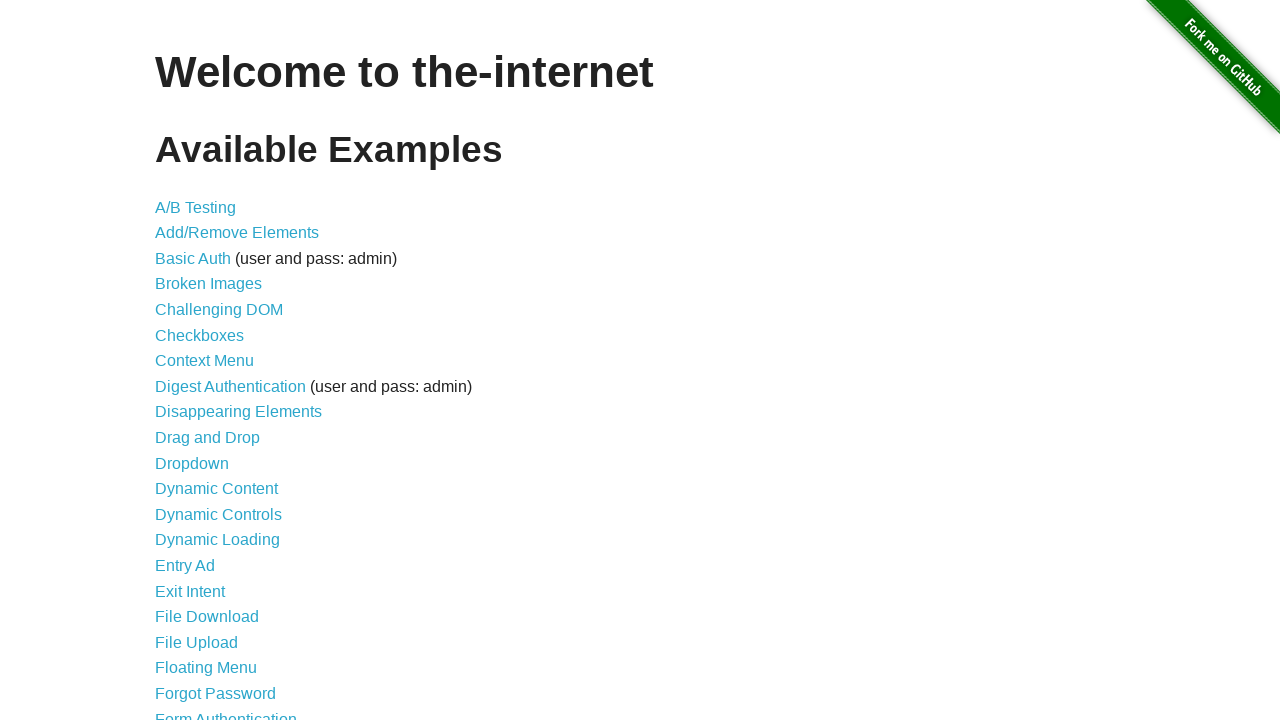

jQuery Growl CSS stylesheet injected into page head
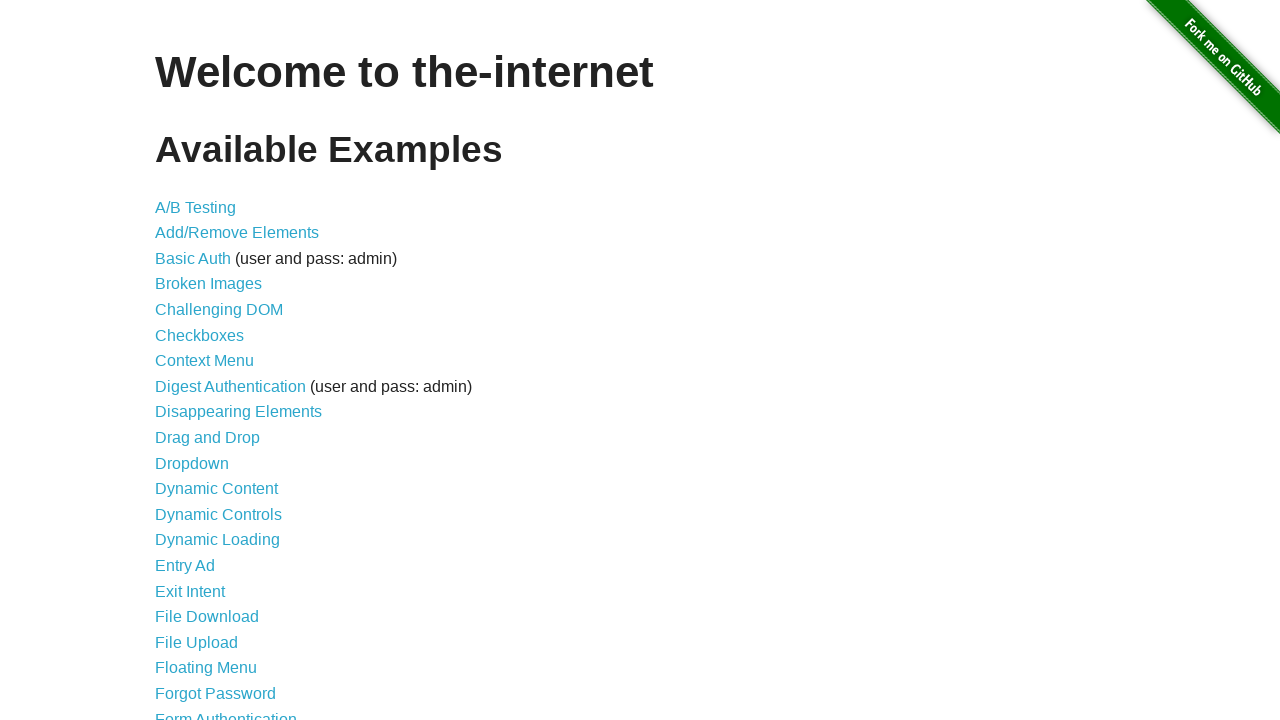

jQuery Growl function is now available
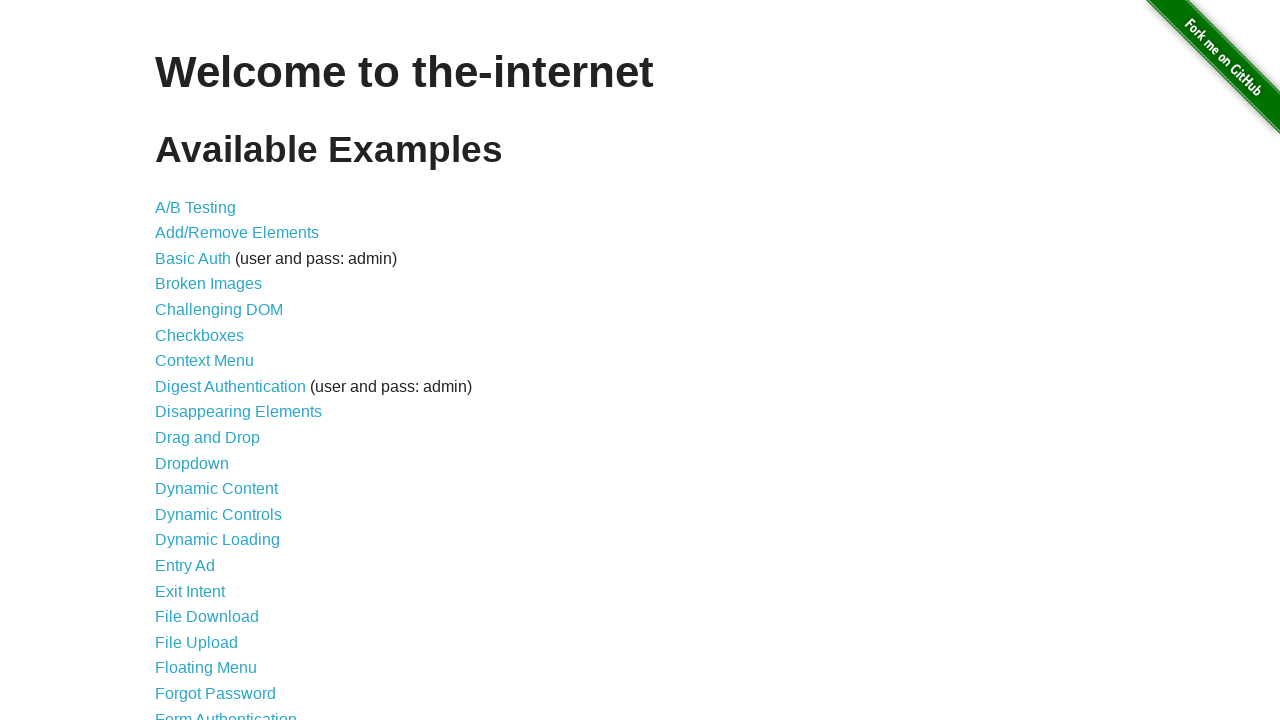

Displayed default growl notification: GET /
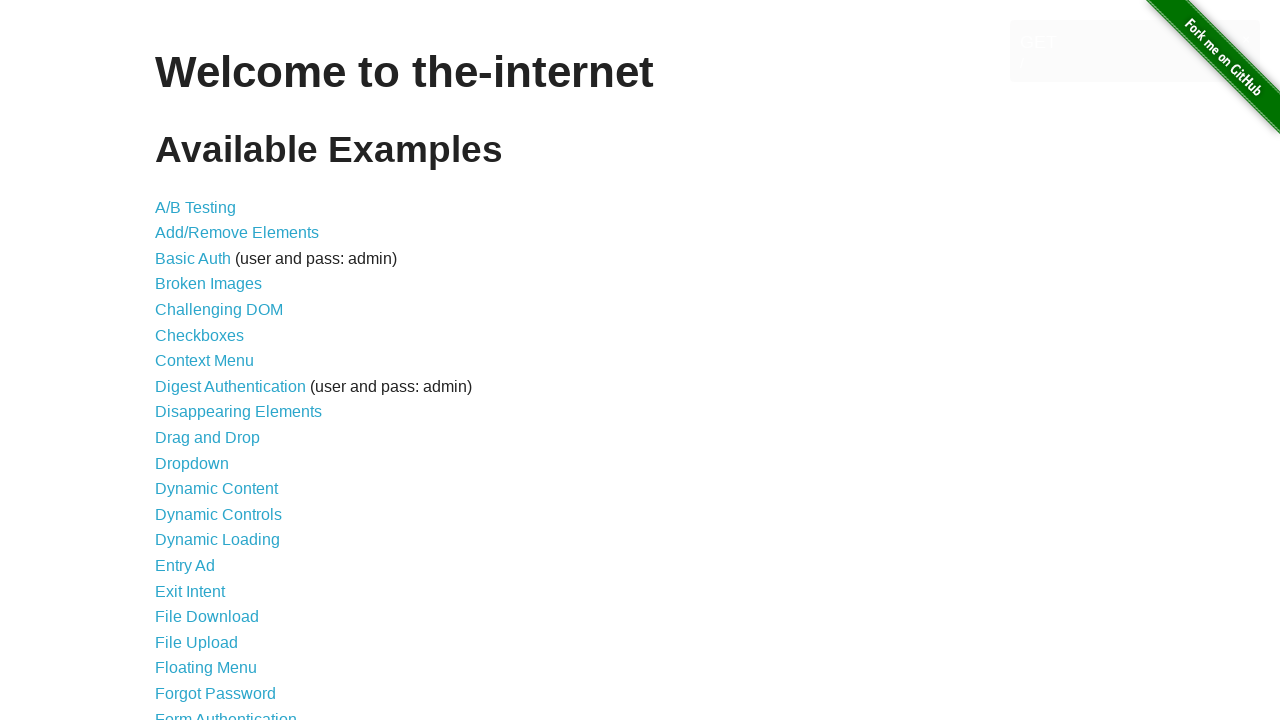

Displayed error growl notification
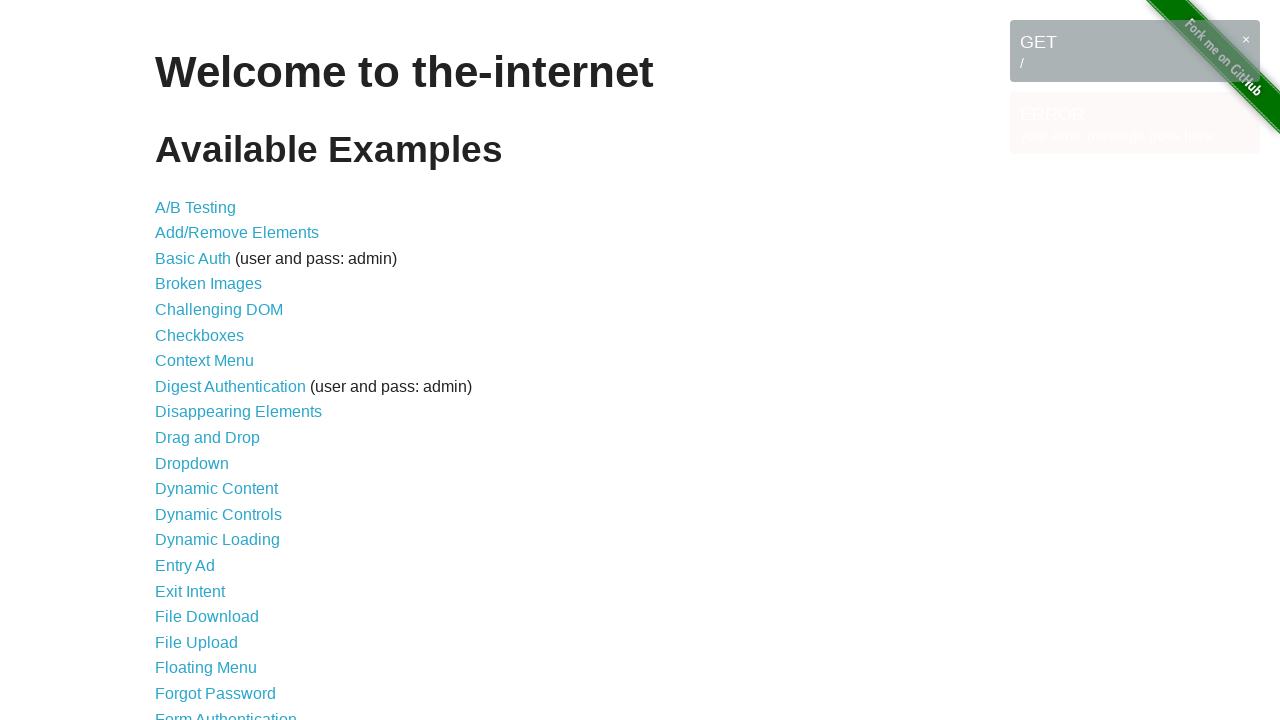

Displayed notice growl notification
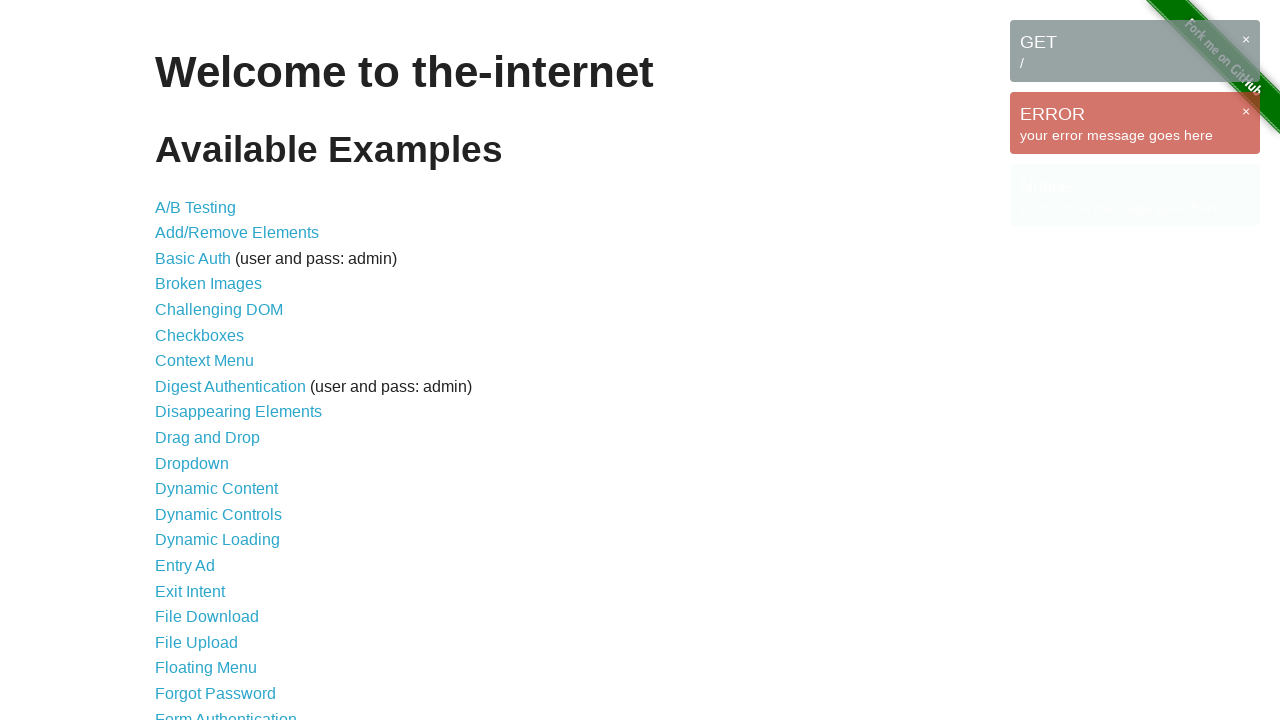

Displayed warning growl notification
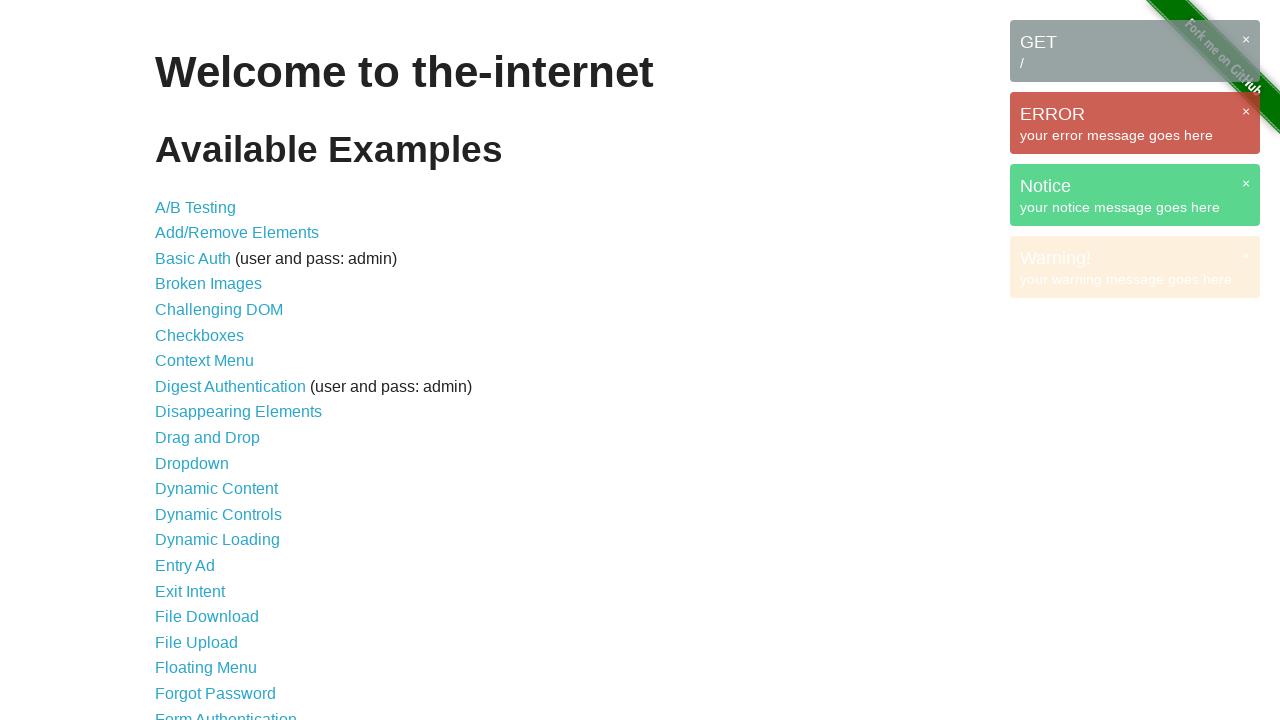

All growl notification messages are visible on the page
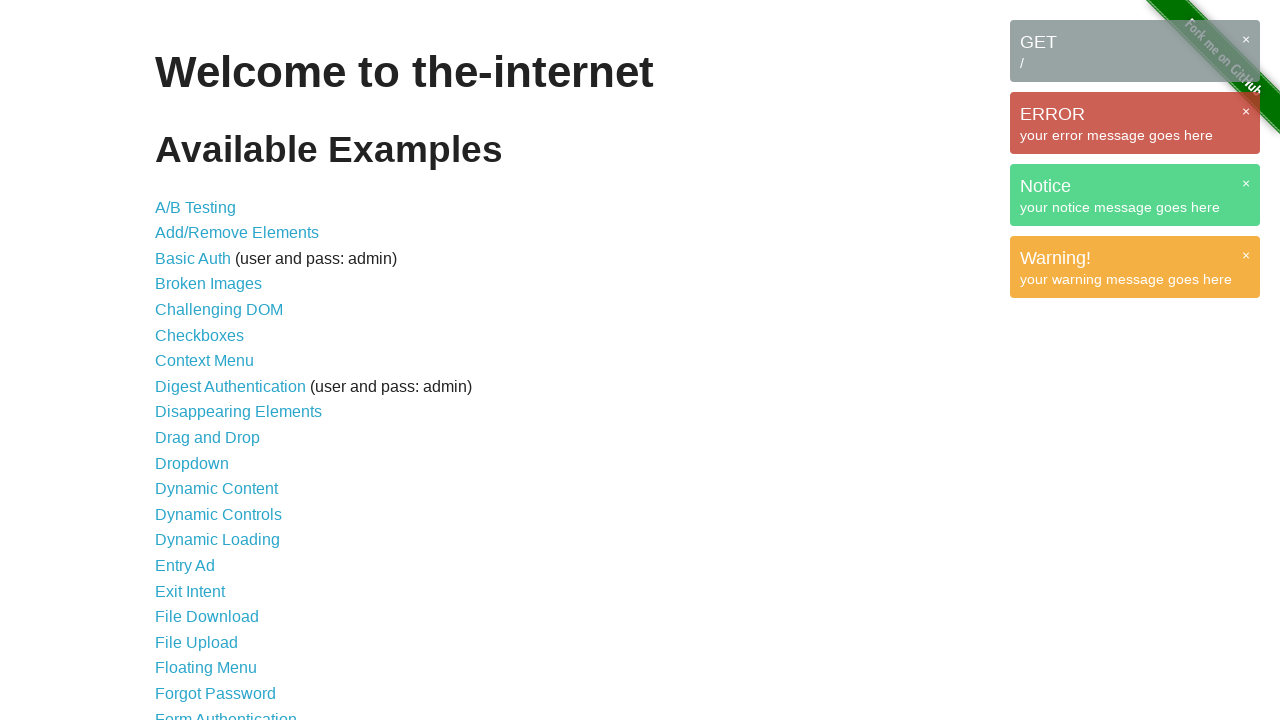

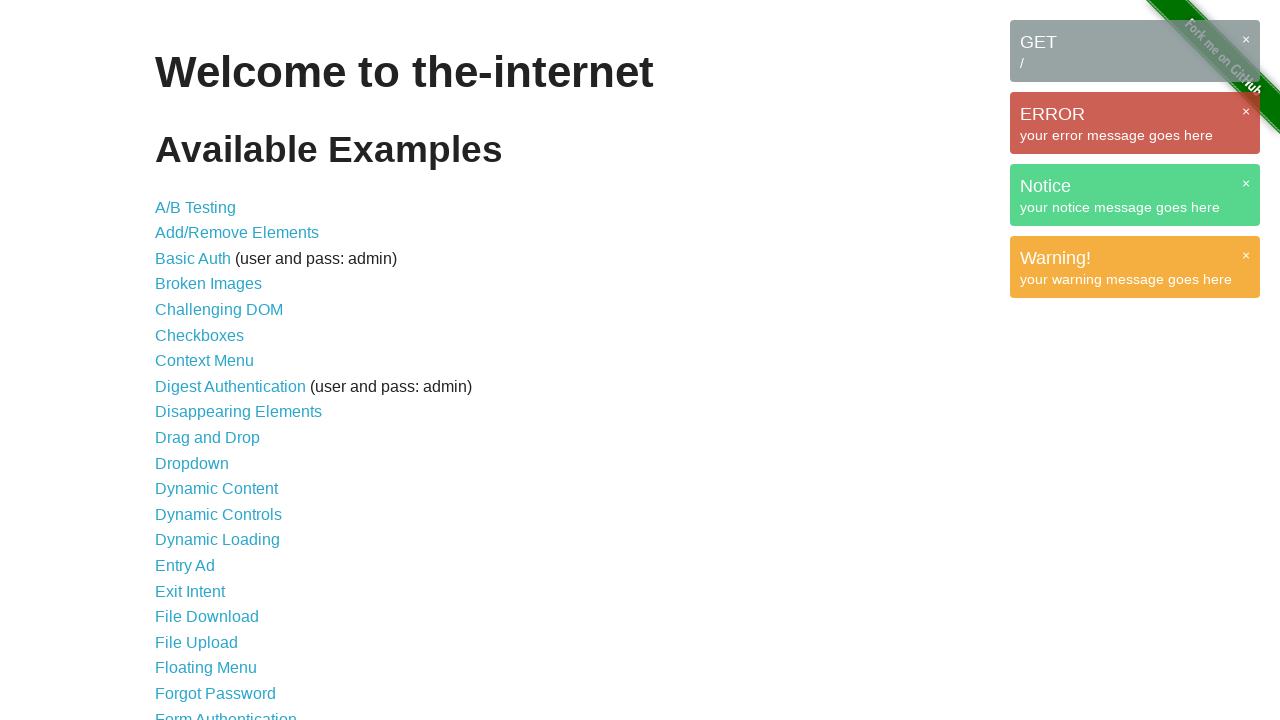